Tests jQuery UI selectable functionality by clicking on multiple items in the selectable list

Starting URL: https://jqueryui.com/selectable/

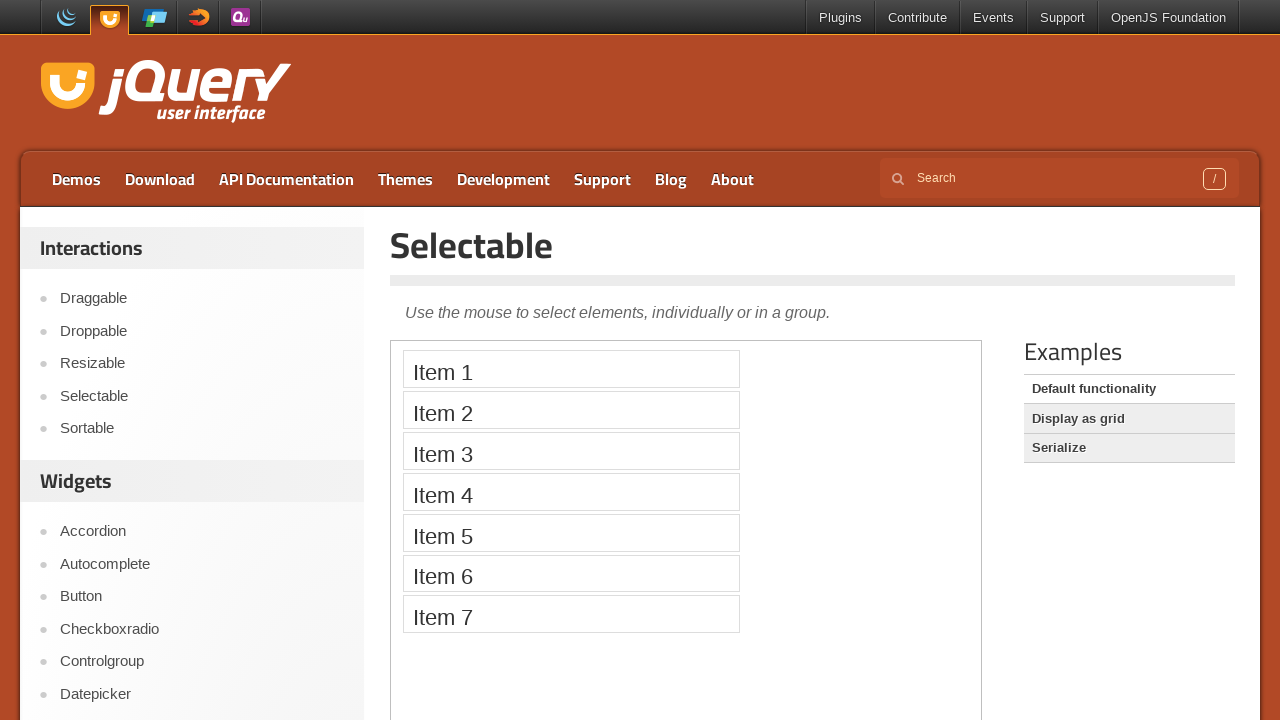

Located the iframe containing the selectable demo
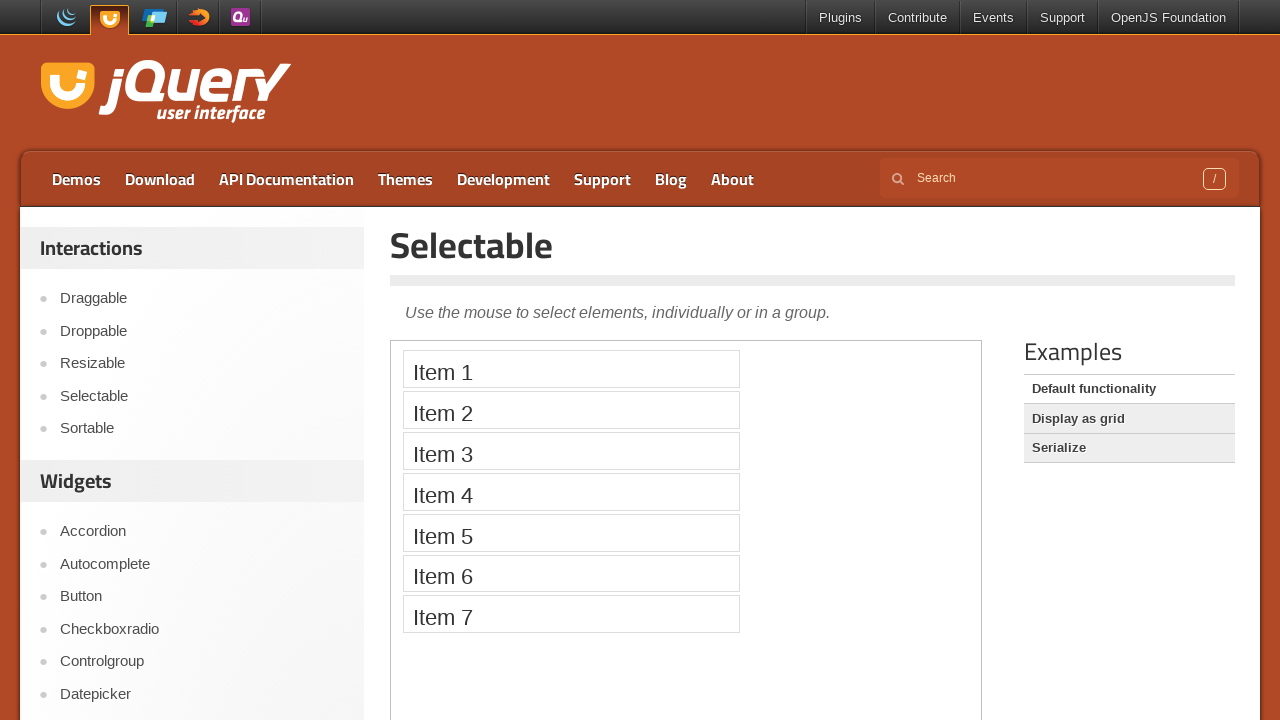

Waited for page to reach networkidle state
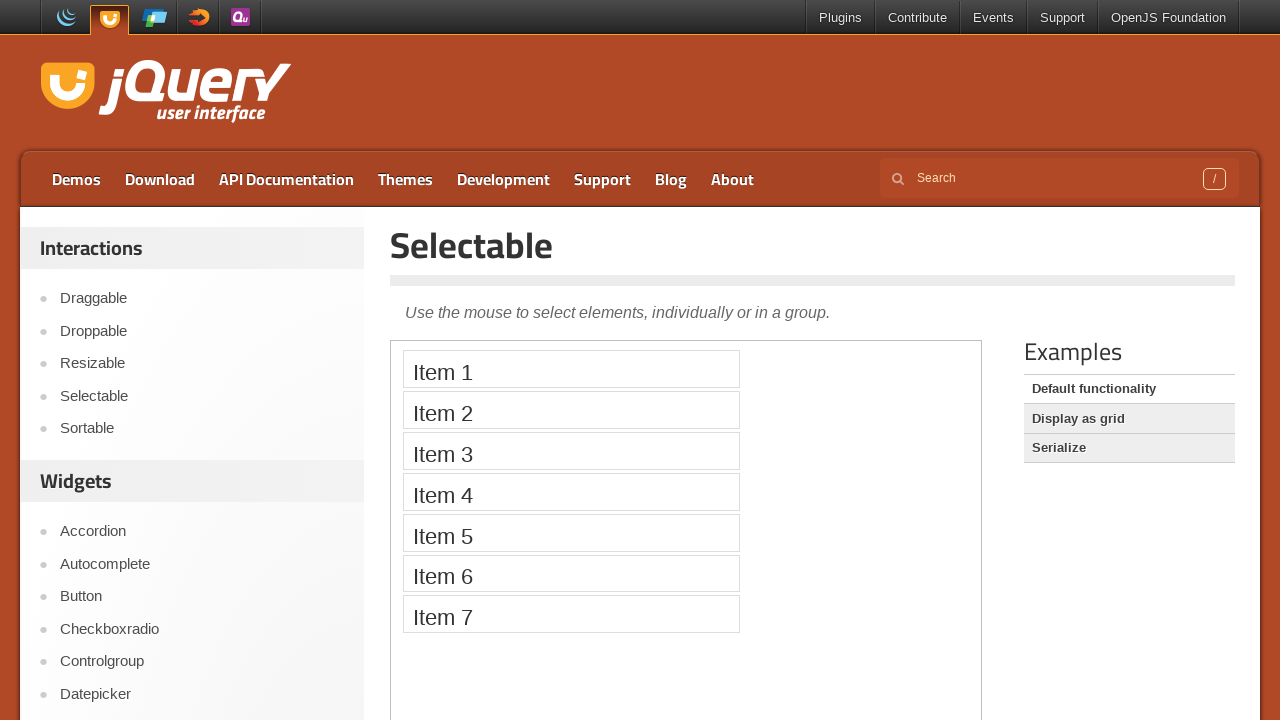

Clicked on Item 1 in the selectable list at (571, 369) on iframe >> nth=0 >> internal:control=enter-frame >> xpath=//li[text()='Item 1']
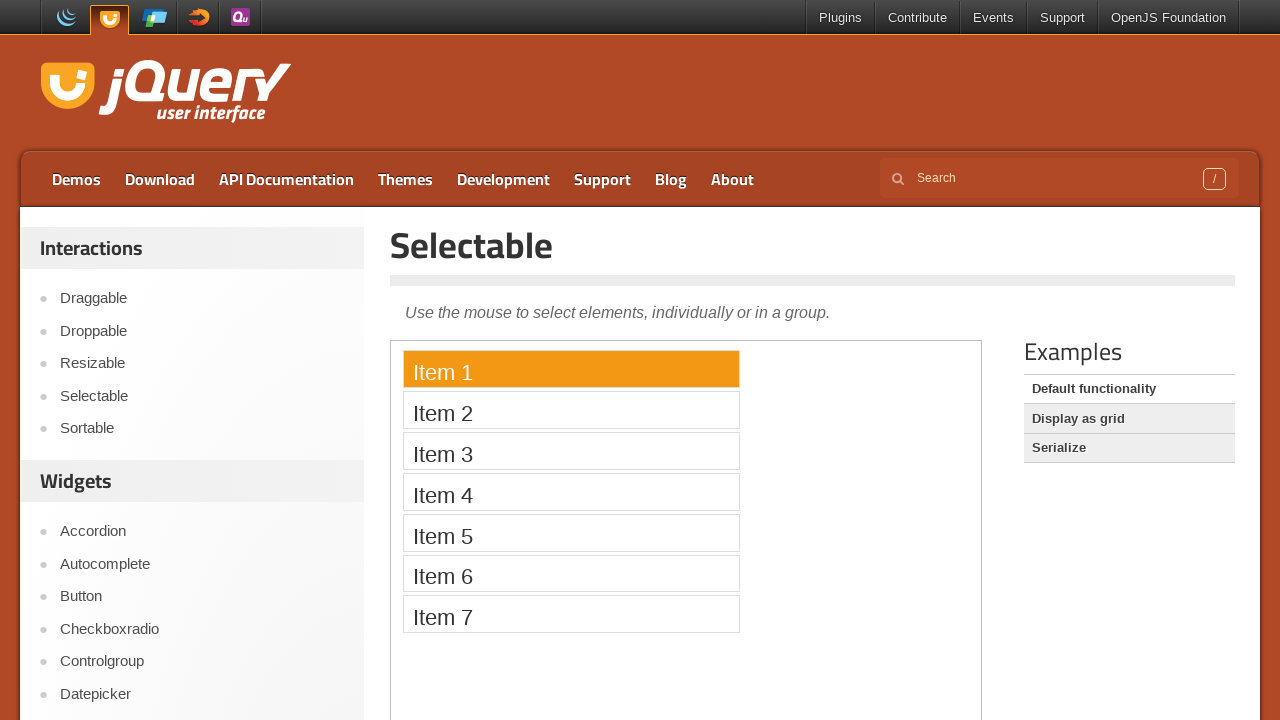

Clicked on Item 3 in the selectable list at (571, 451) on iframe >> nth=0 >> internal:control=enter-frame >> xpath=//li[text()='Item 3']
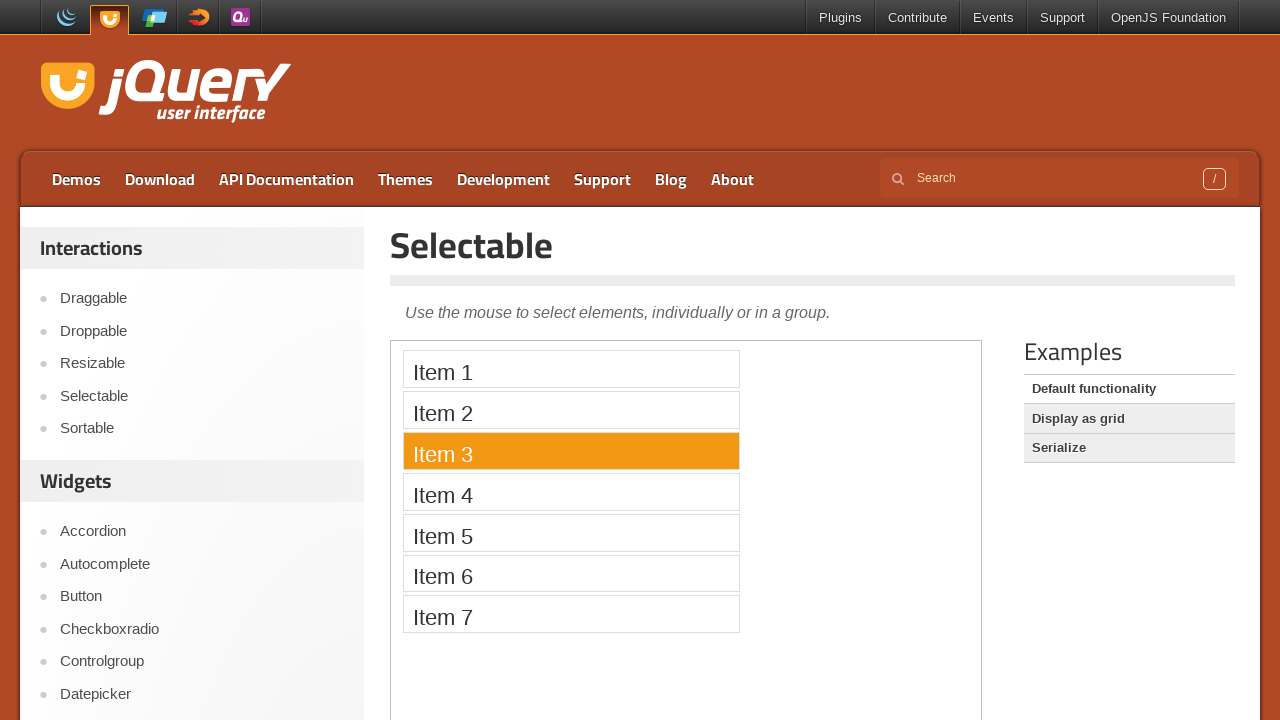

Clicked on Item 5 in the selectable list at (571, 532) on iframe >> nth=0 >> internal:control=enter-frame >> xpath=//li[text()='Item 5']
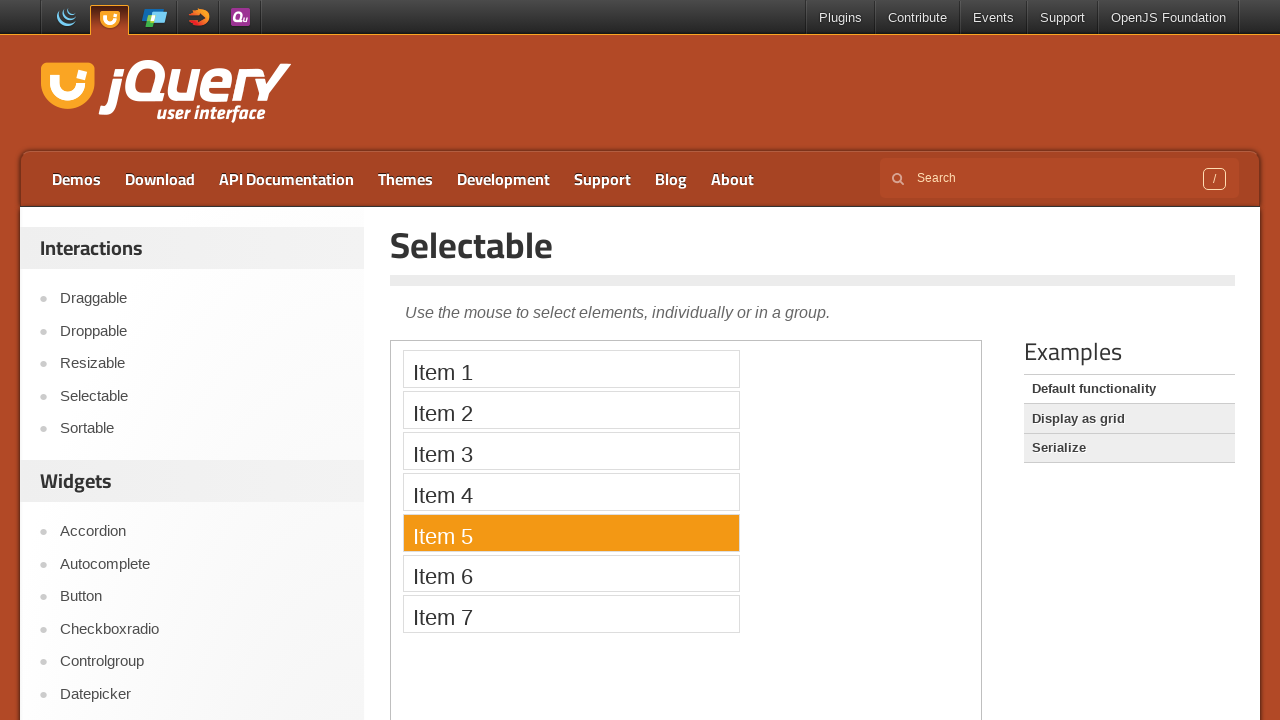

Clicked on Item 7 in the selectable list at (571, 614) on iframe >> nth=0 >> internal:control=enter-frame >> xpath=//li[text()='Item 7']
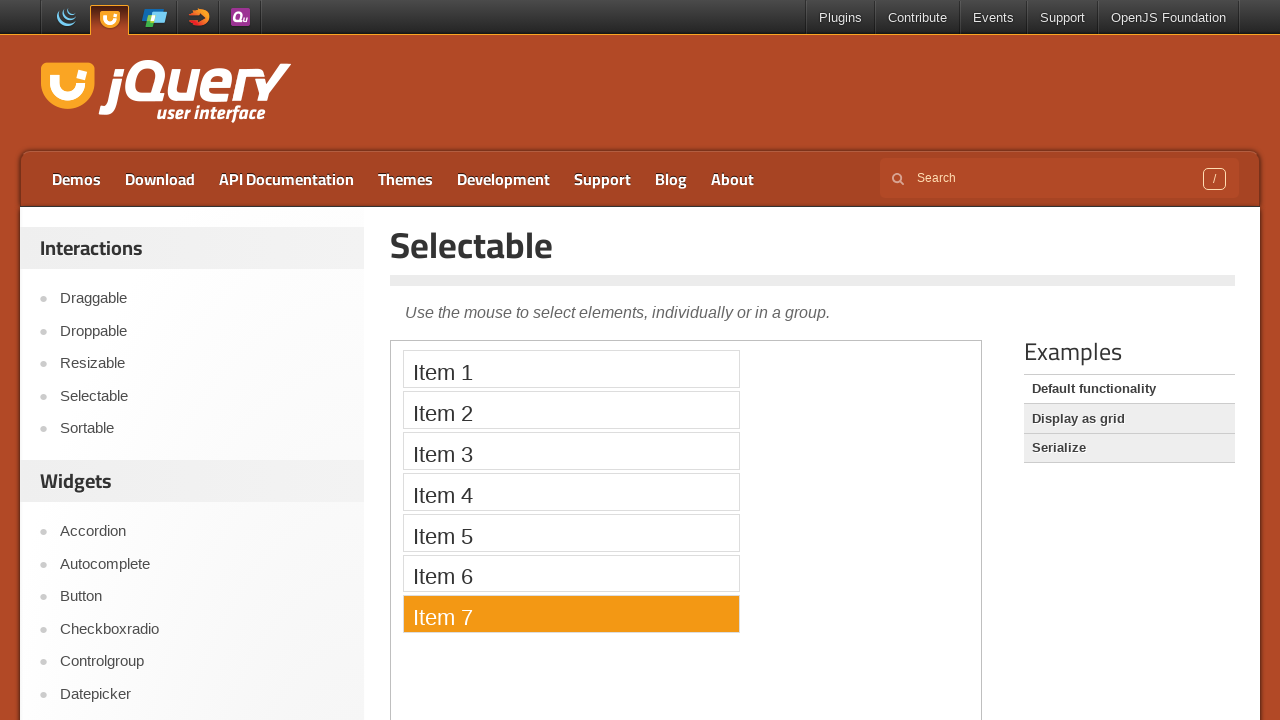

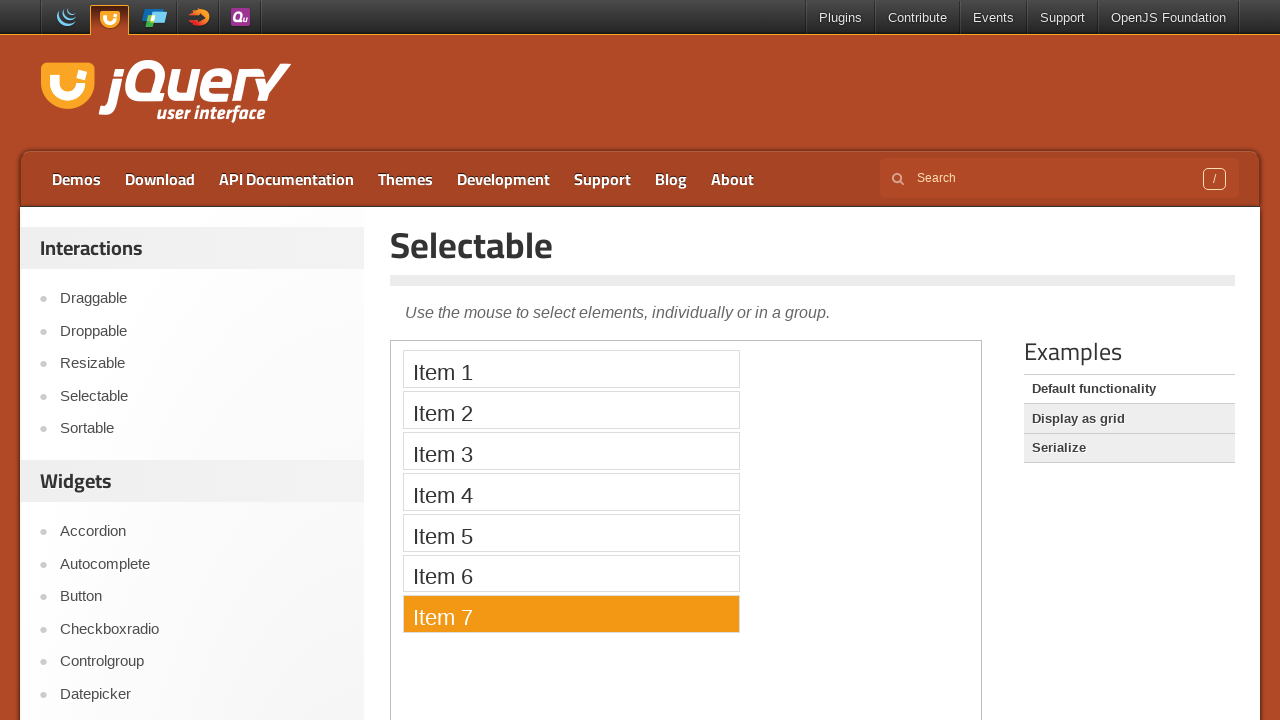